Tests the search functionality on python.org by entering "pycon" as a search query, submitting the form, and verifying that results are returned.

Starting URL: https://www.python.org

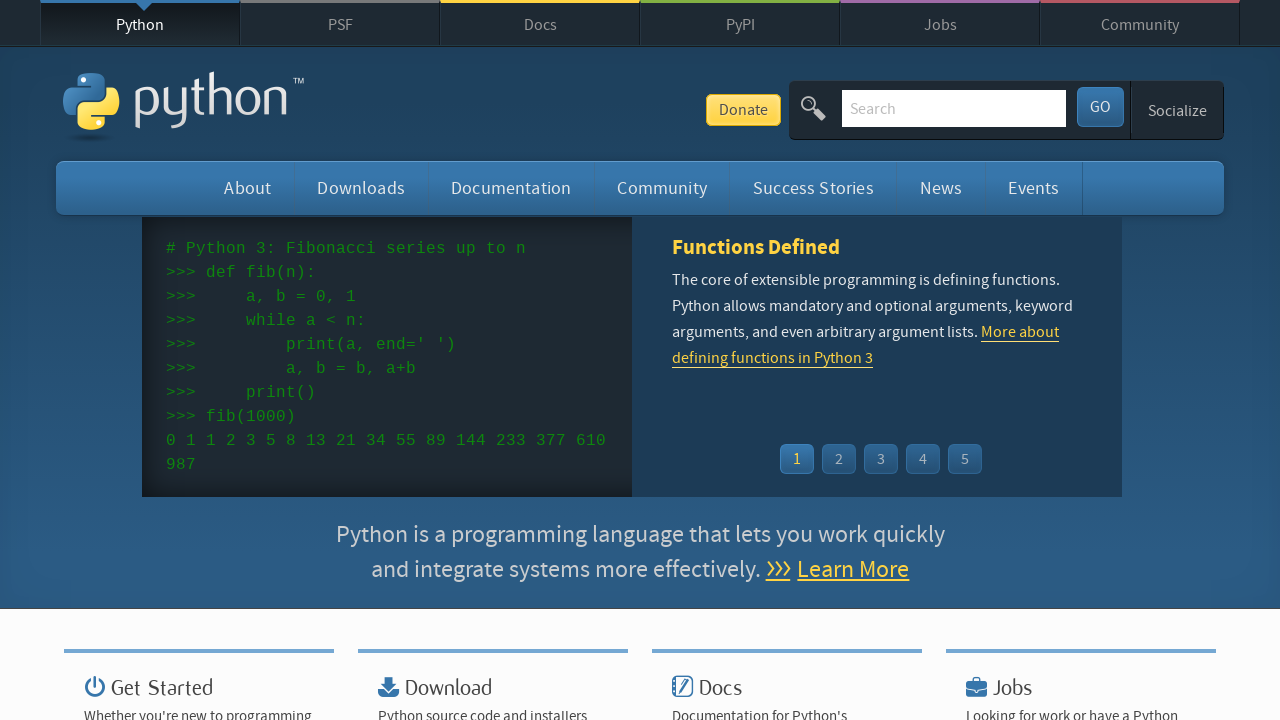

Verified 'Python' is in page title
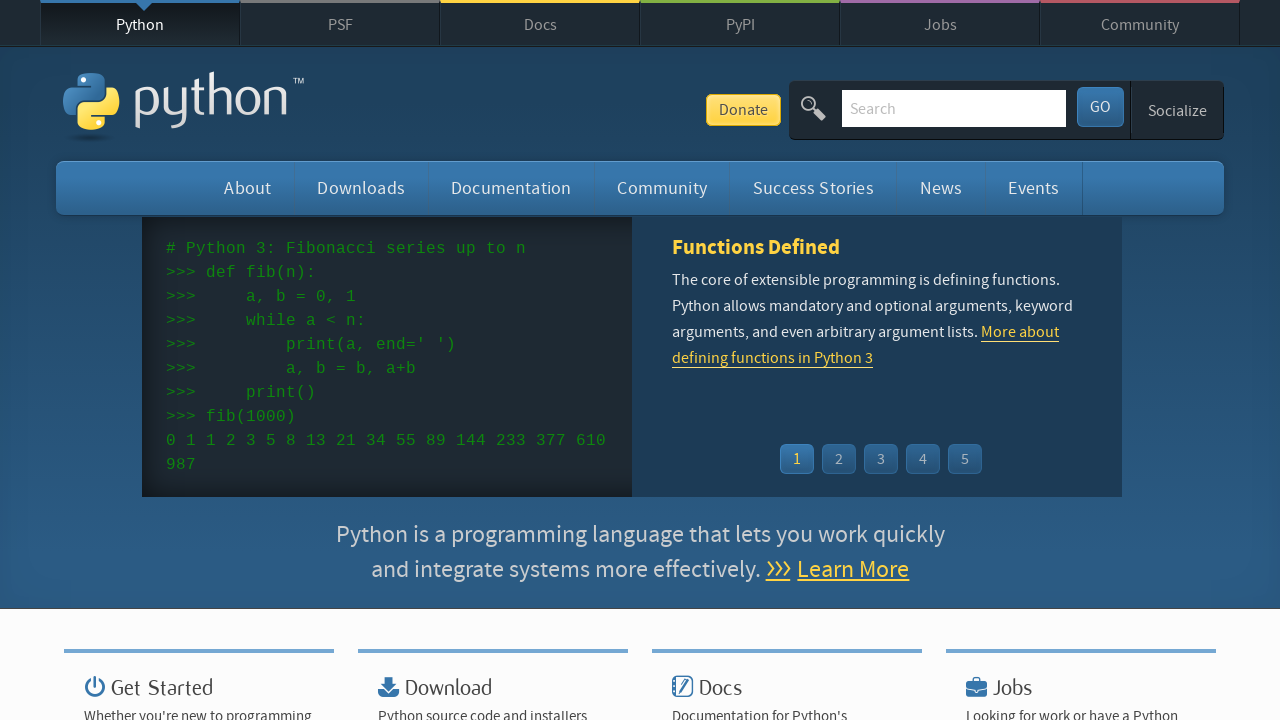

Filled search box with 'pycon' on input[name='q']
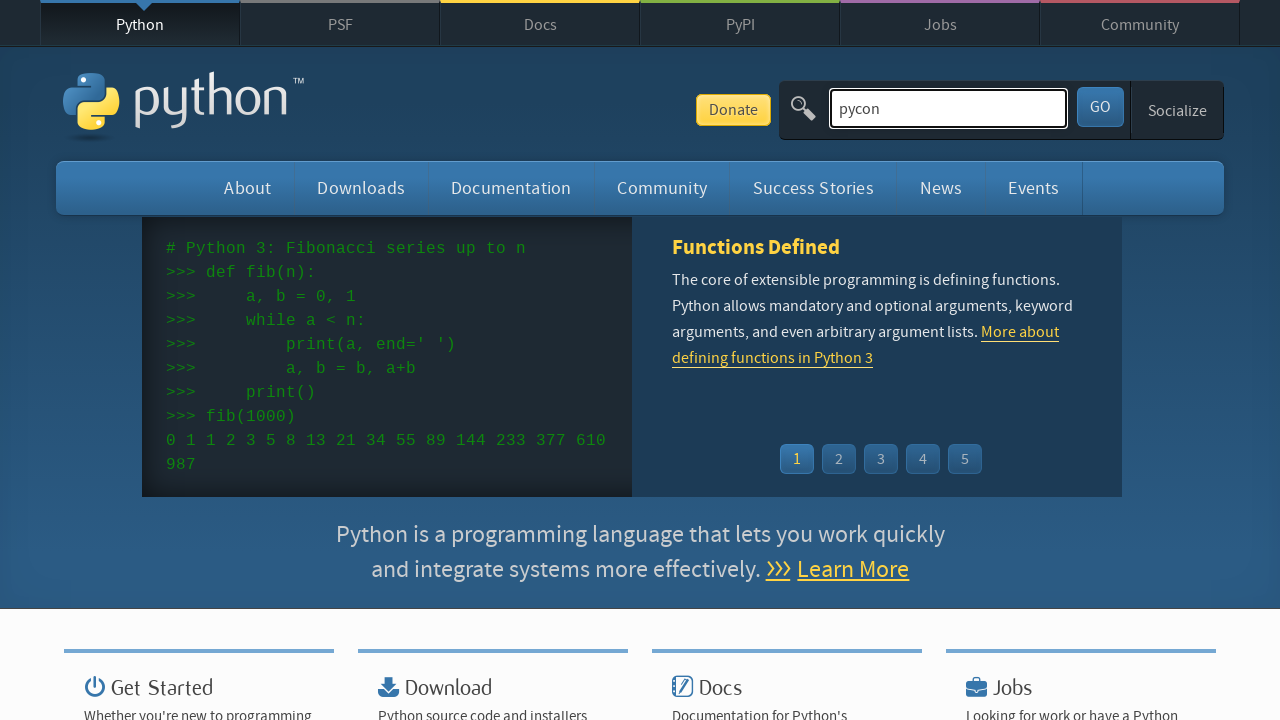

Pressed Enter to submit search query on input[name='q']
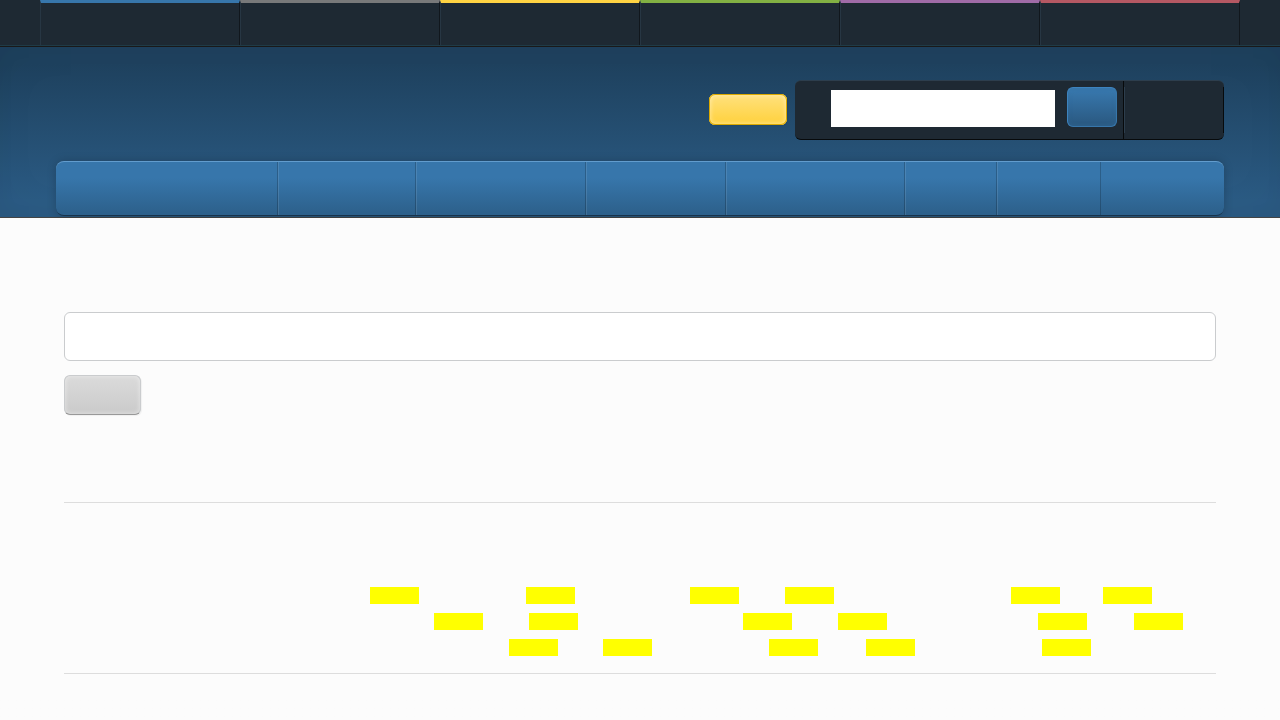

Waited for network to be idle and results to load
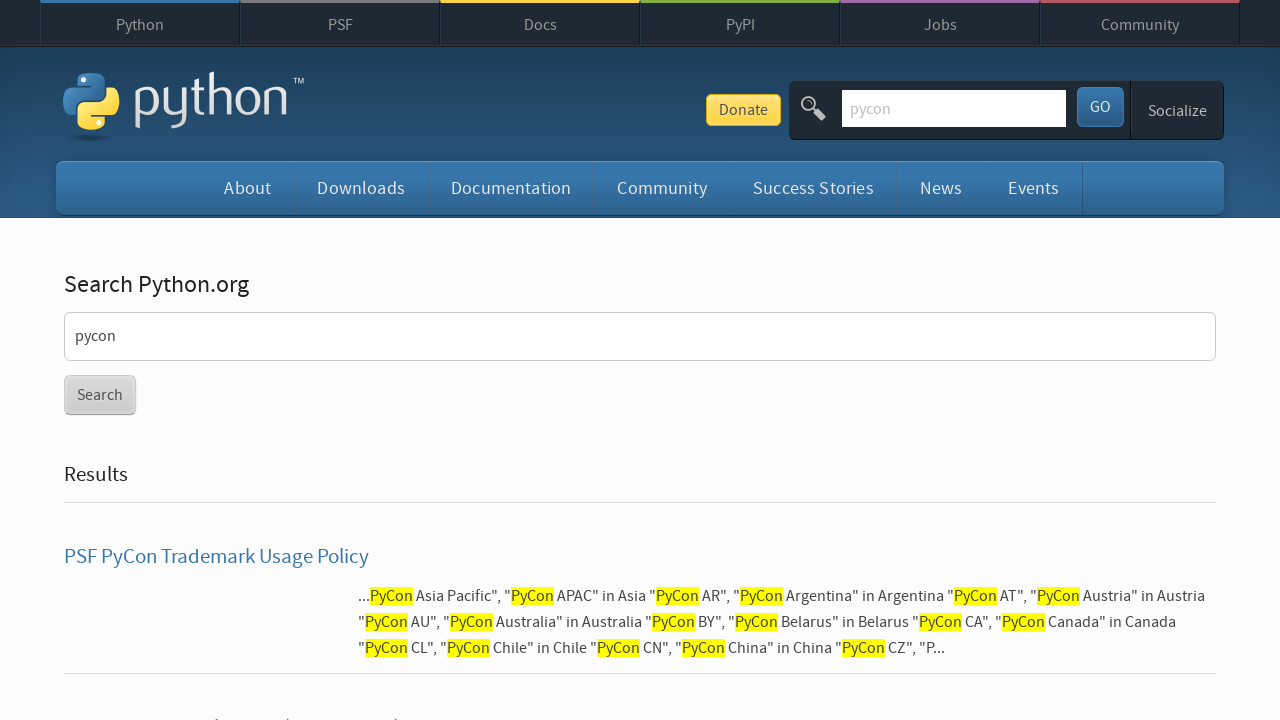

Verified search results were found (no 'No results found' message)
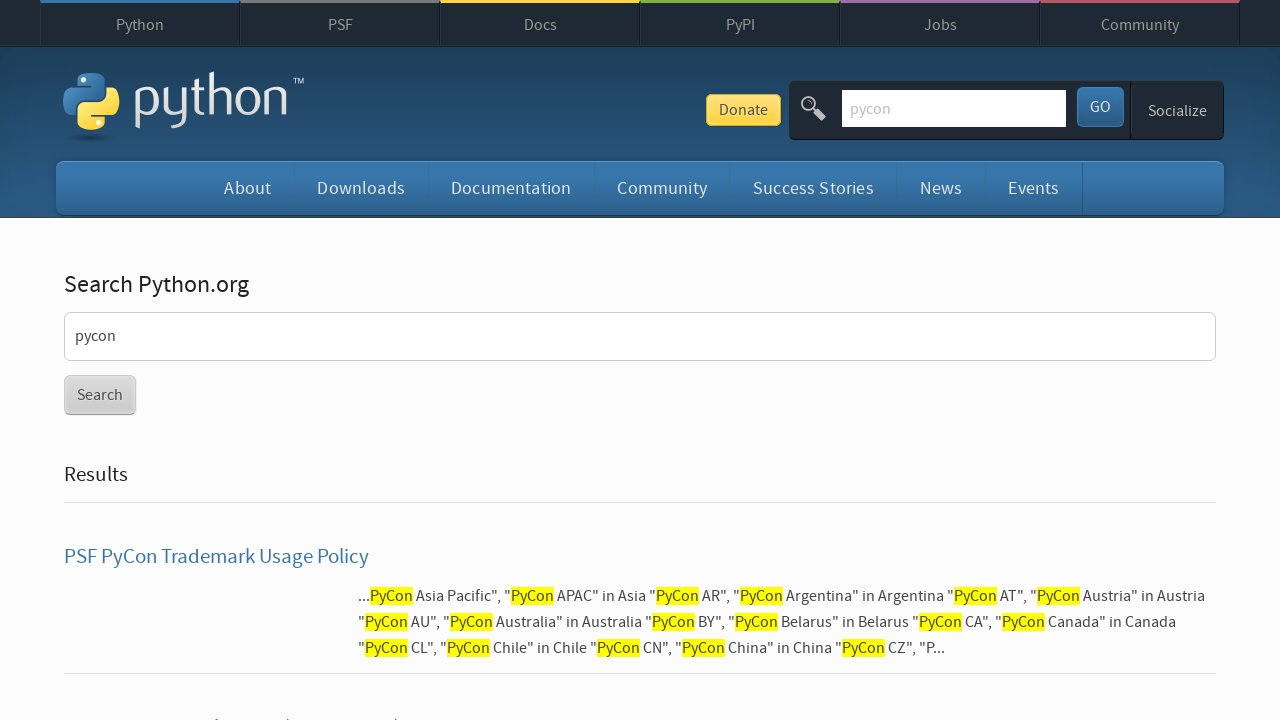

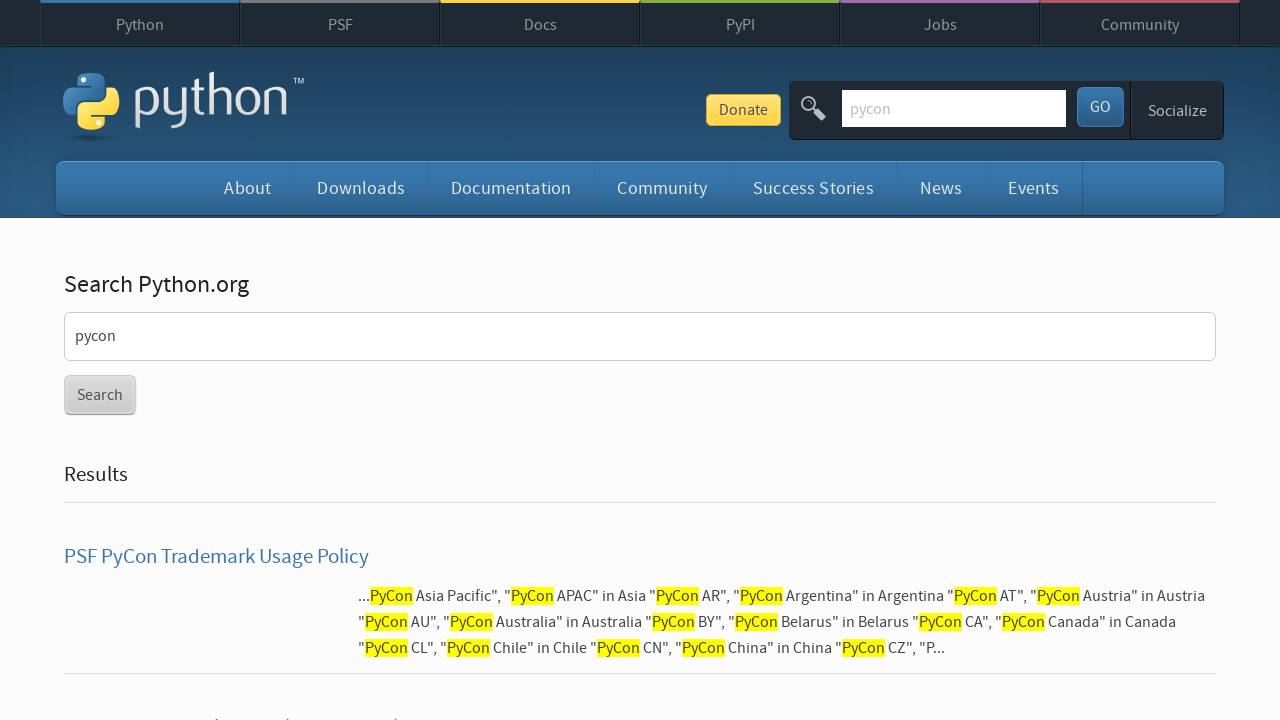